Navigates to the Geolocation page from Chapter 5 and verifies the page title

Starting URL: https://bonigarcia.dev/selenium-webdriver-java/

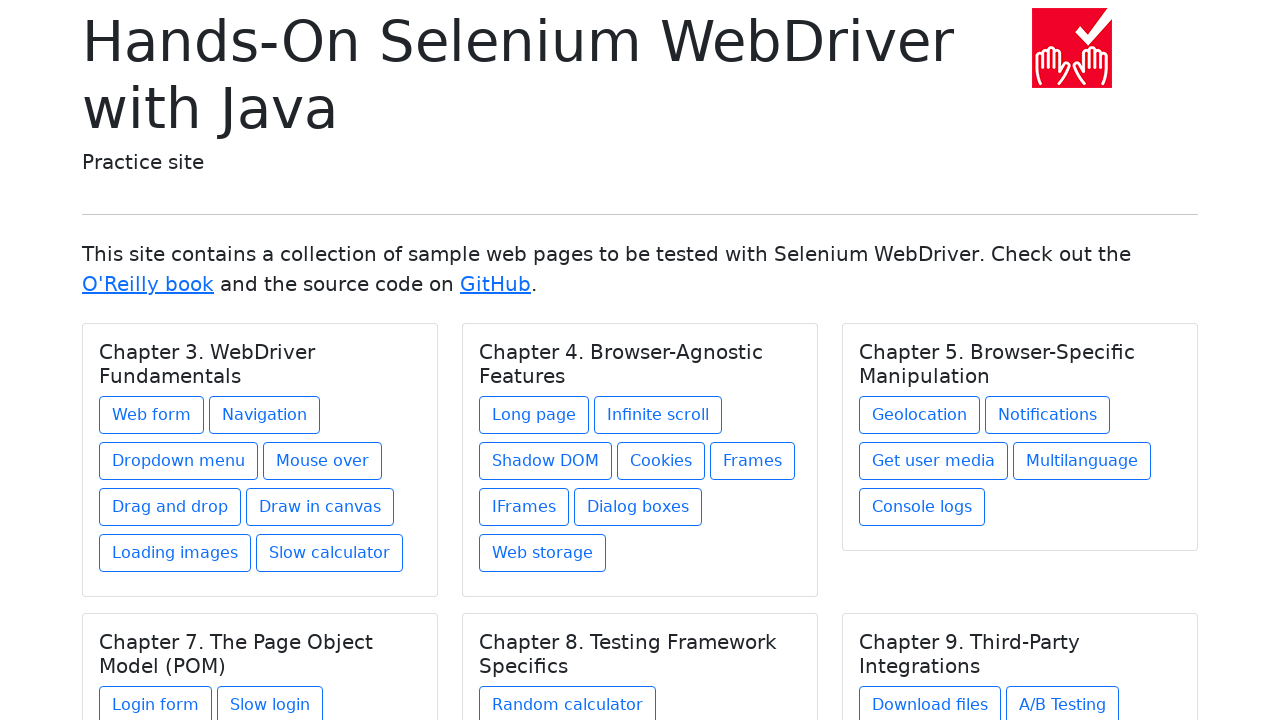

Clicked on Geolocation link in Chapter 5 at (920, 415) on xpath=//h5[text() = 'Chapter 5. Browser-Specific Manipulation']/../a[@href = 'ge
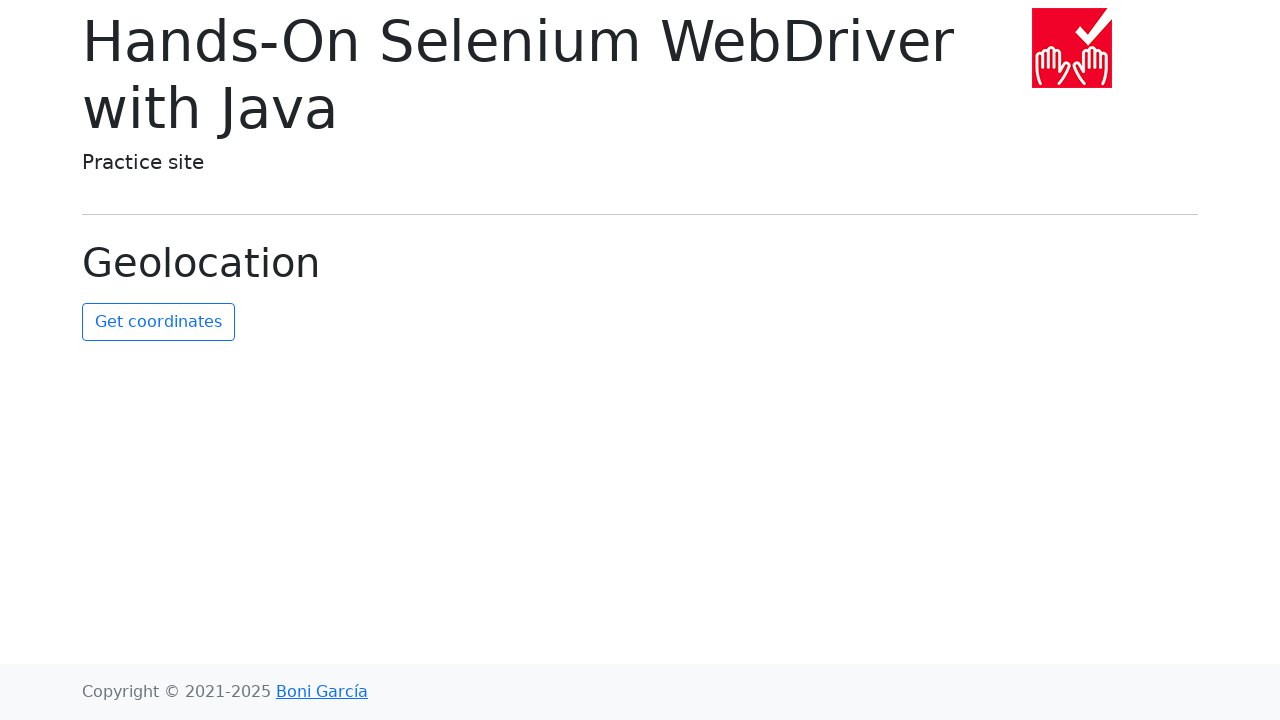

Verified page title is 'Geolocation'
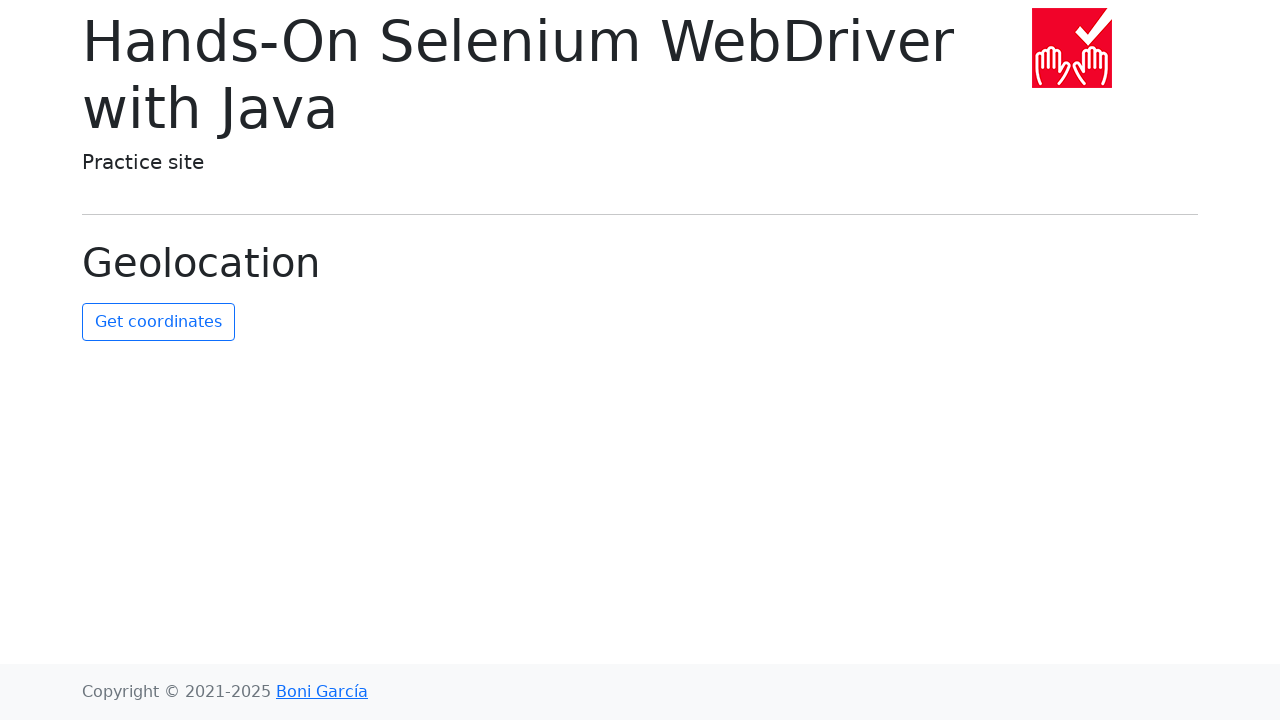

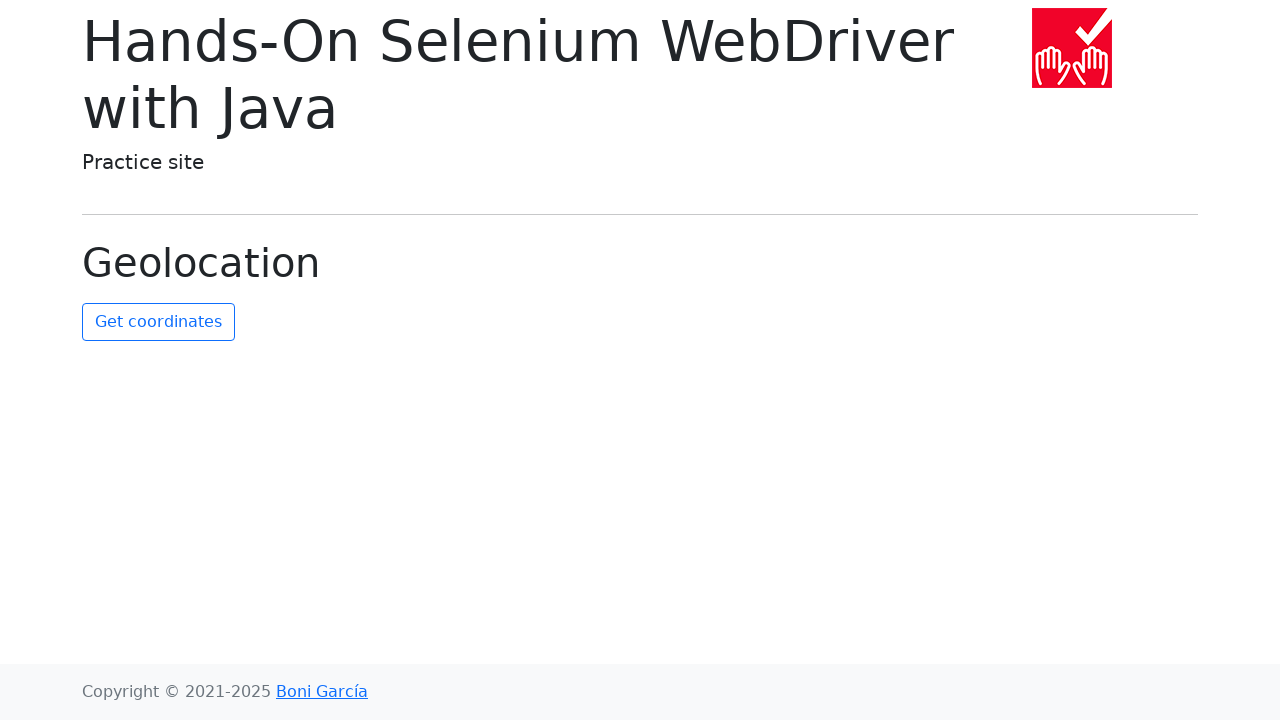